Tests registration form by filling required fields (first name, last name, email) and verifying successful registration message

Starting URL: http://suninjuly.github.io/registration1.html

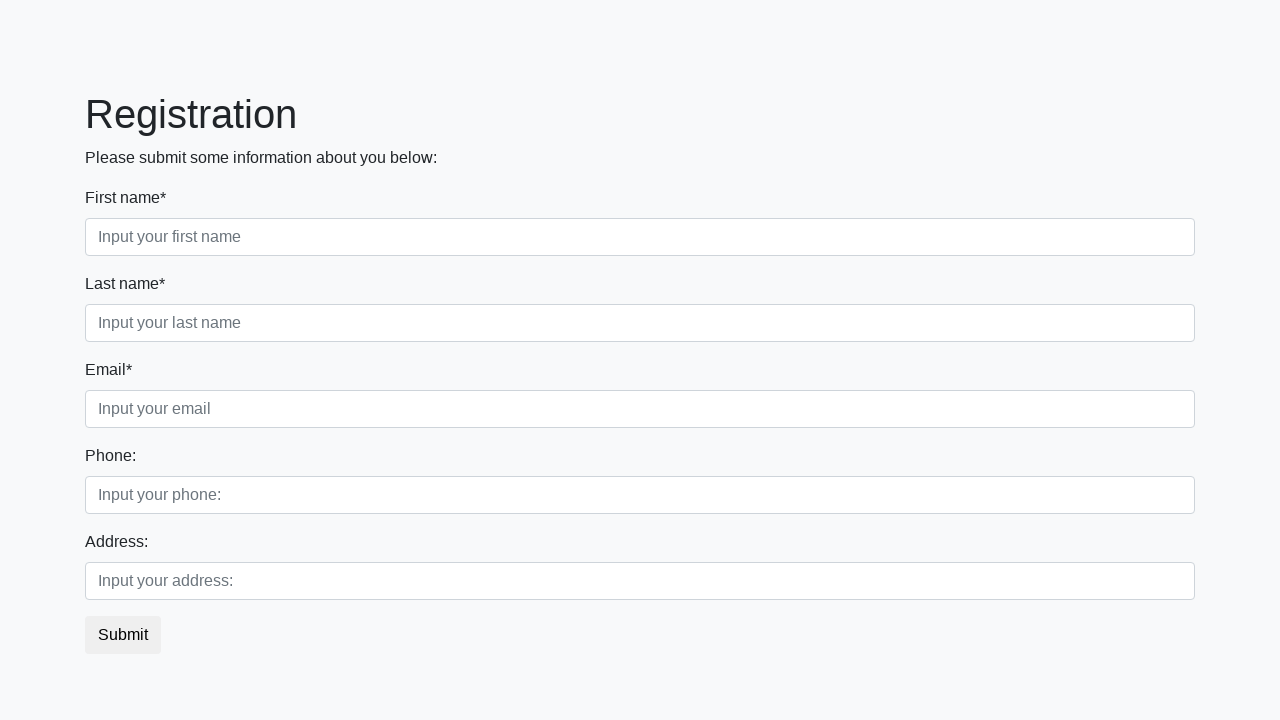

Navigated to registration form page
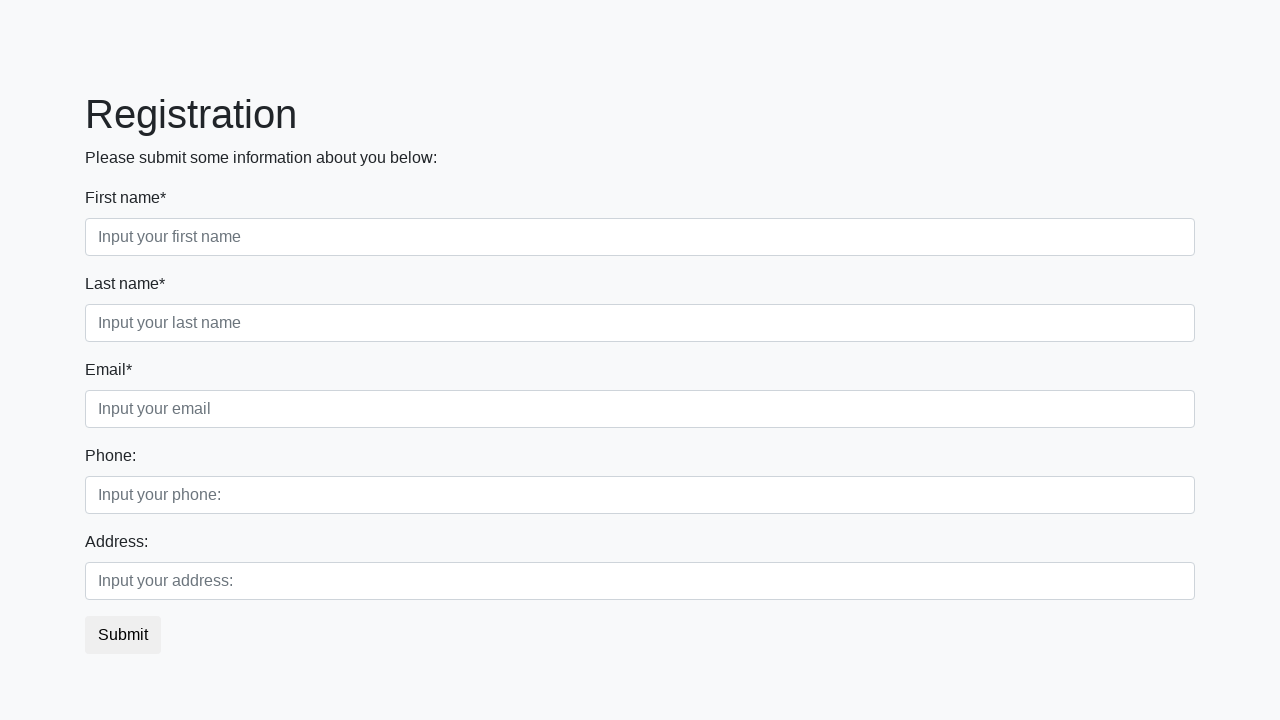

Filled first name field with 'Vasily' on .first[required]
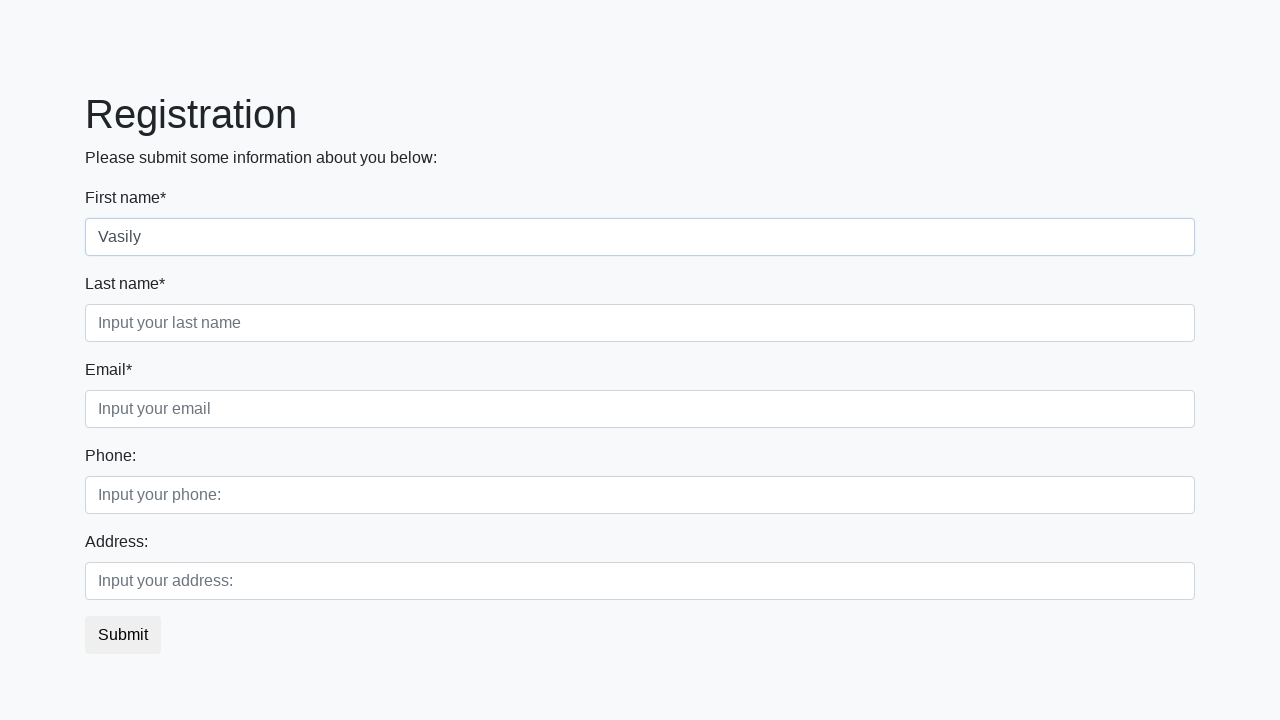

Filled last name field with 'Bondarenko' on .second[required]
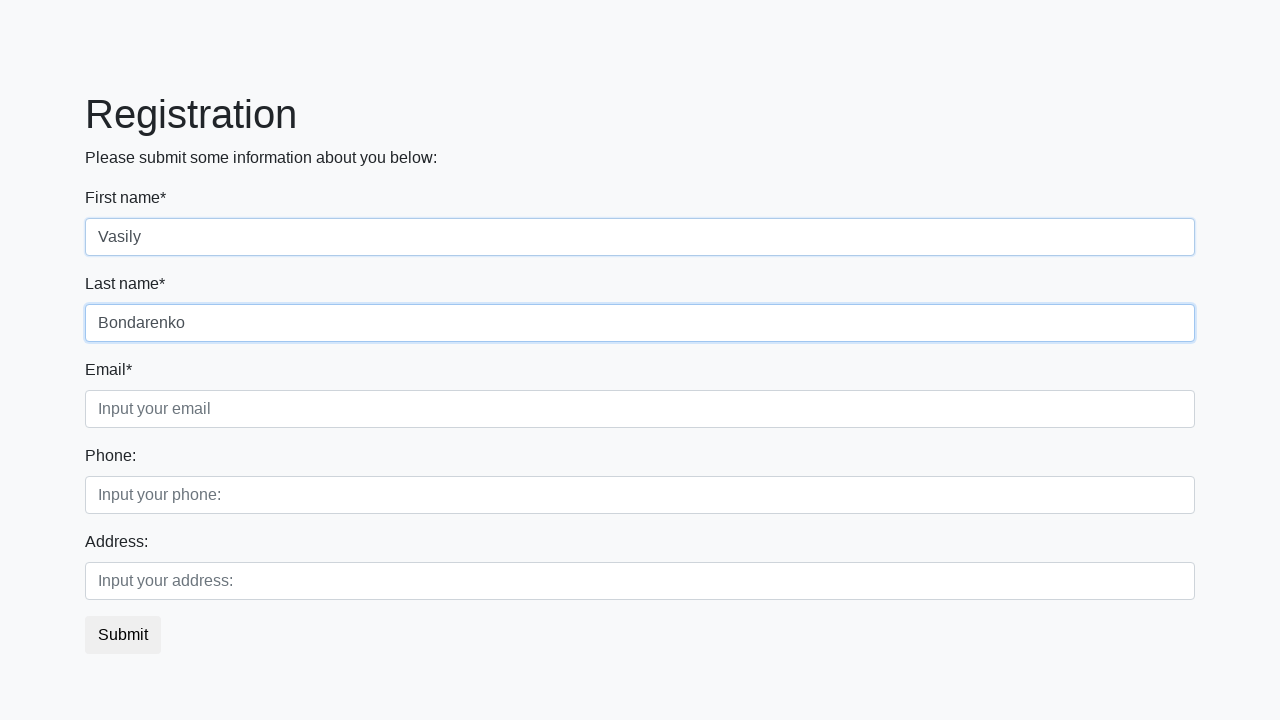

Filled email field with 'test@gmail.com' on .third[required]
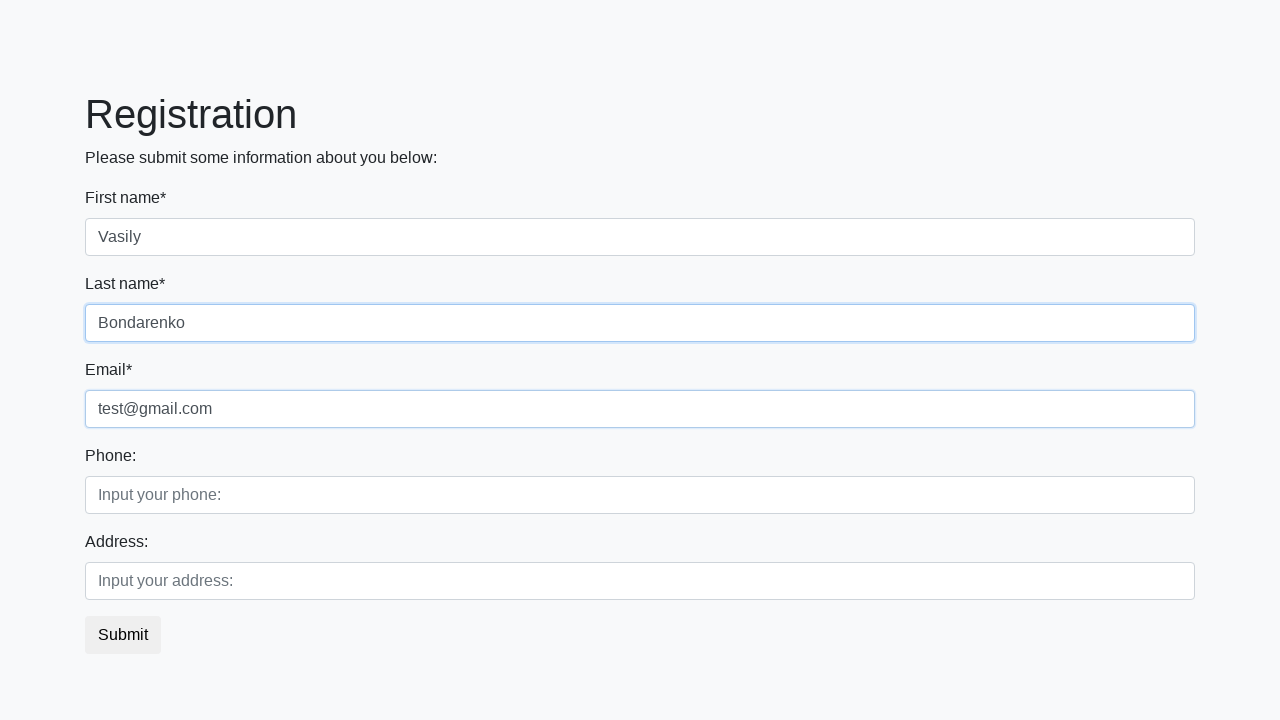

Clicked submit button to register at (123, 635) on button.btn
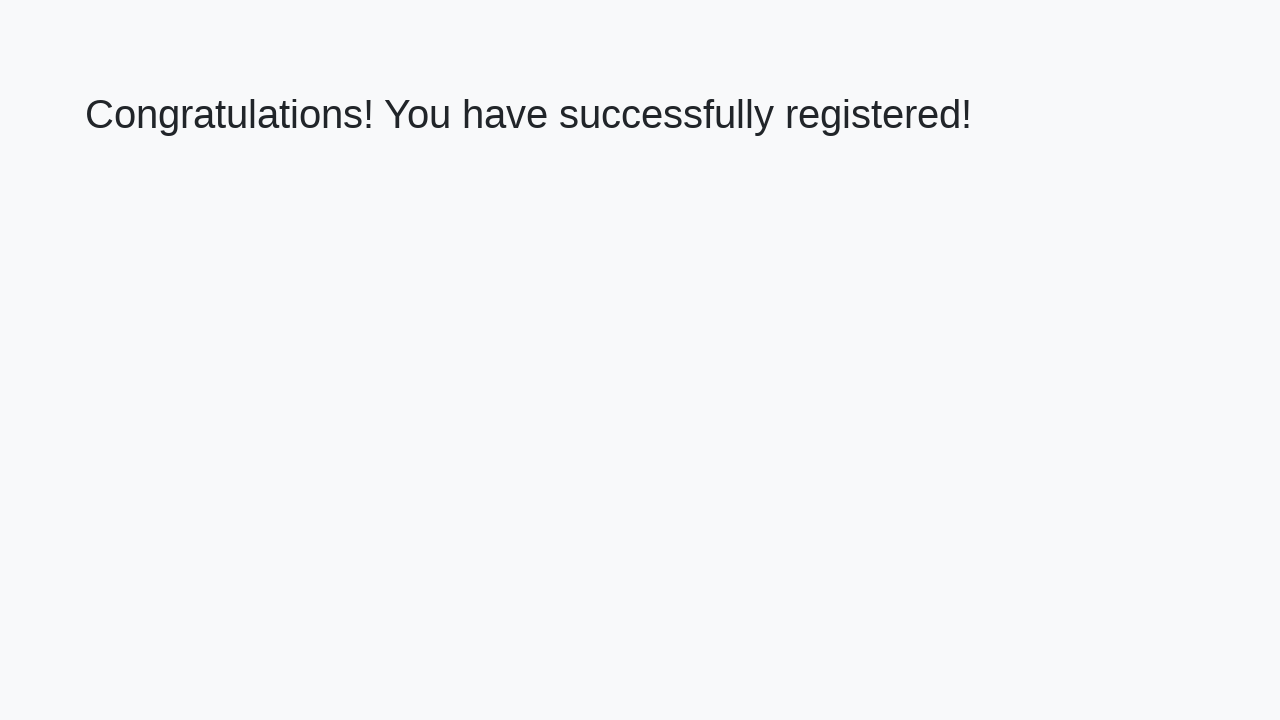

Registration confirmation page loaded
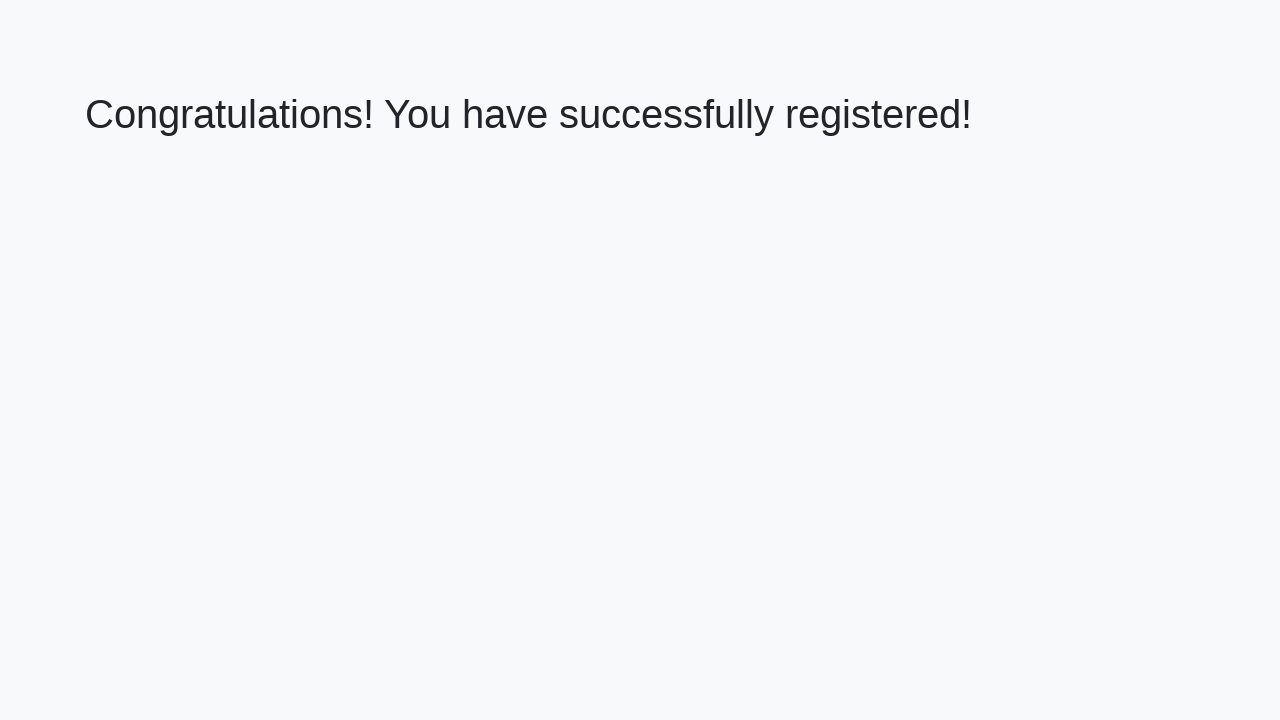

Retrieved success message text content
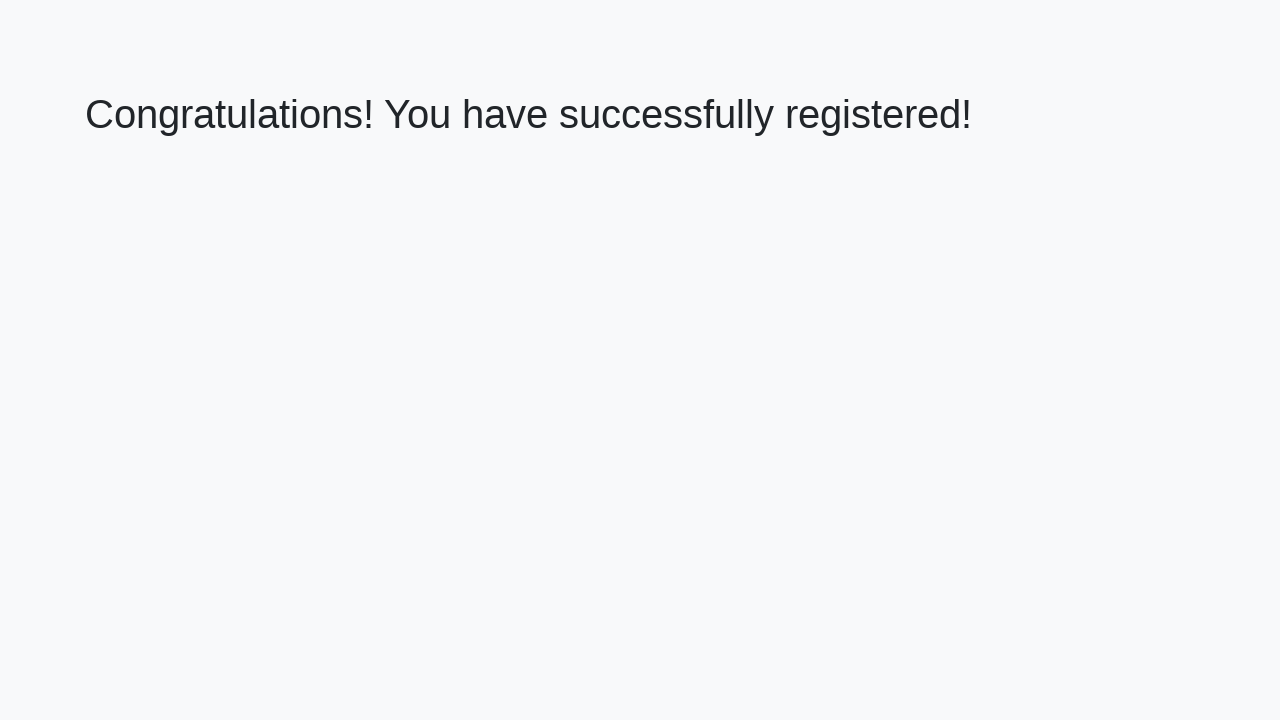

Verified successful registration message
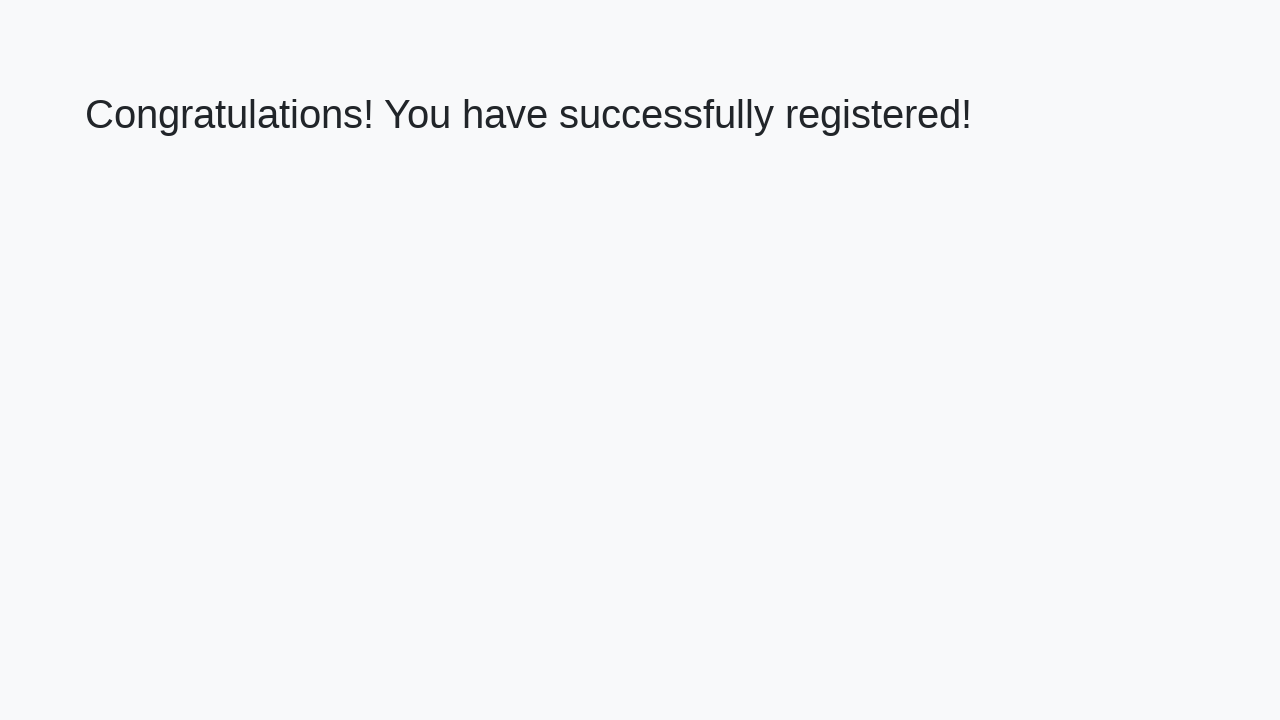

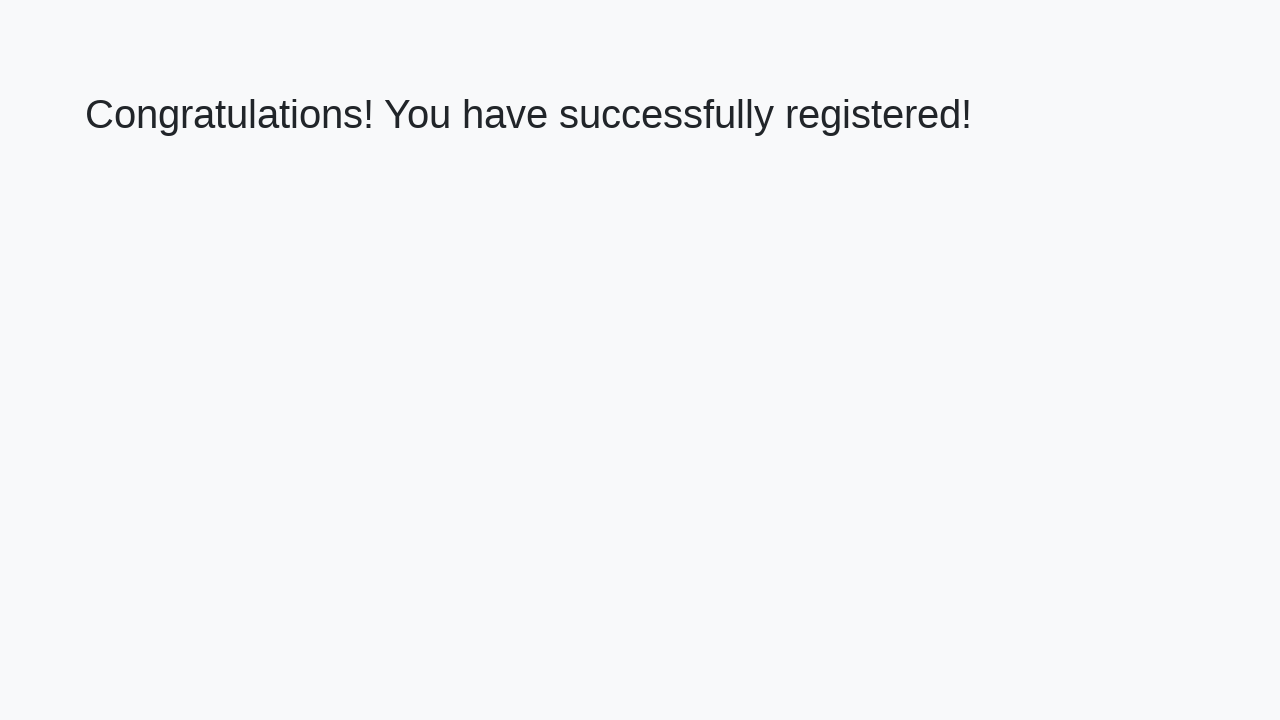